Tests that todo data persists after page reload

Starting URL: https://demo.playwright.dev/todomvc

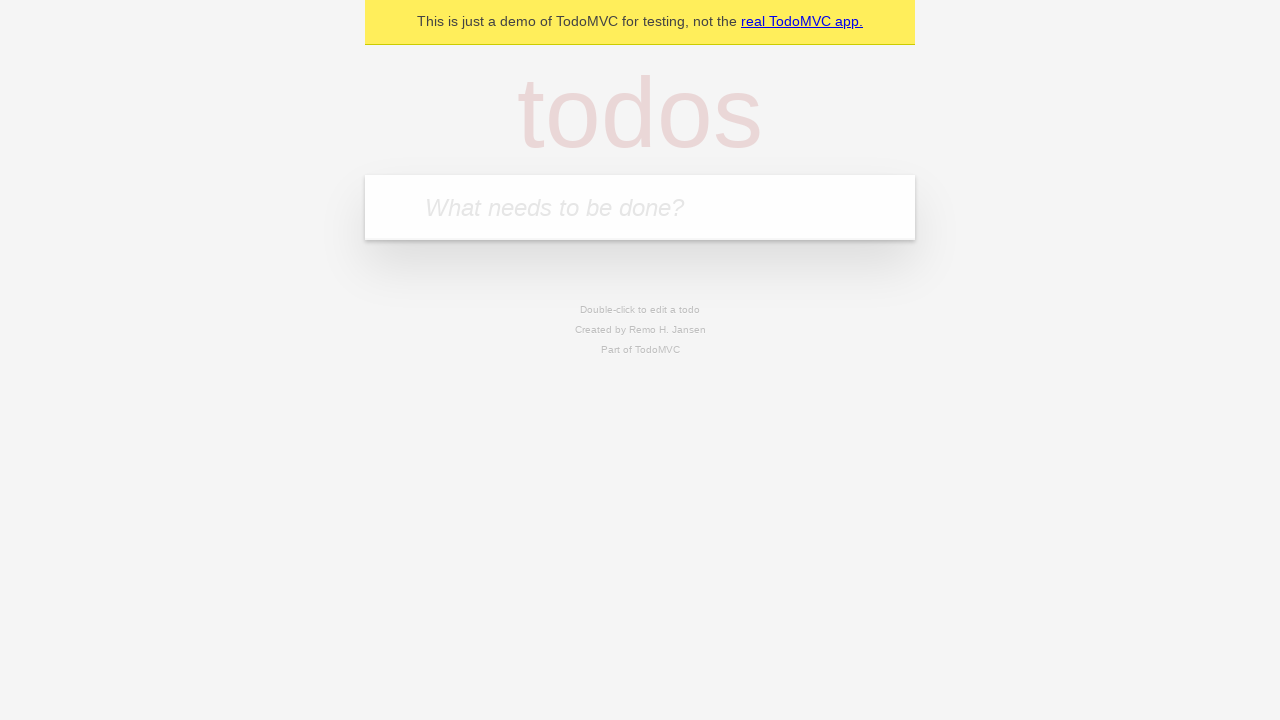

Filled first todo input with 'buy some cheese' on .new-todo
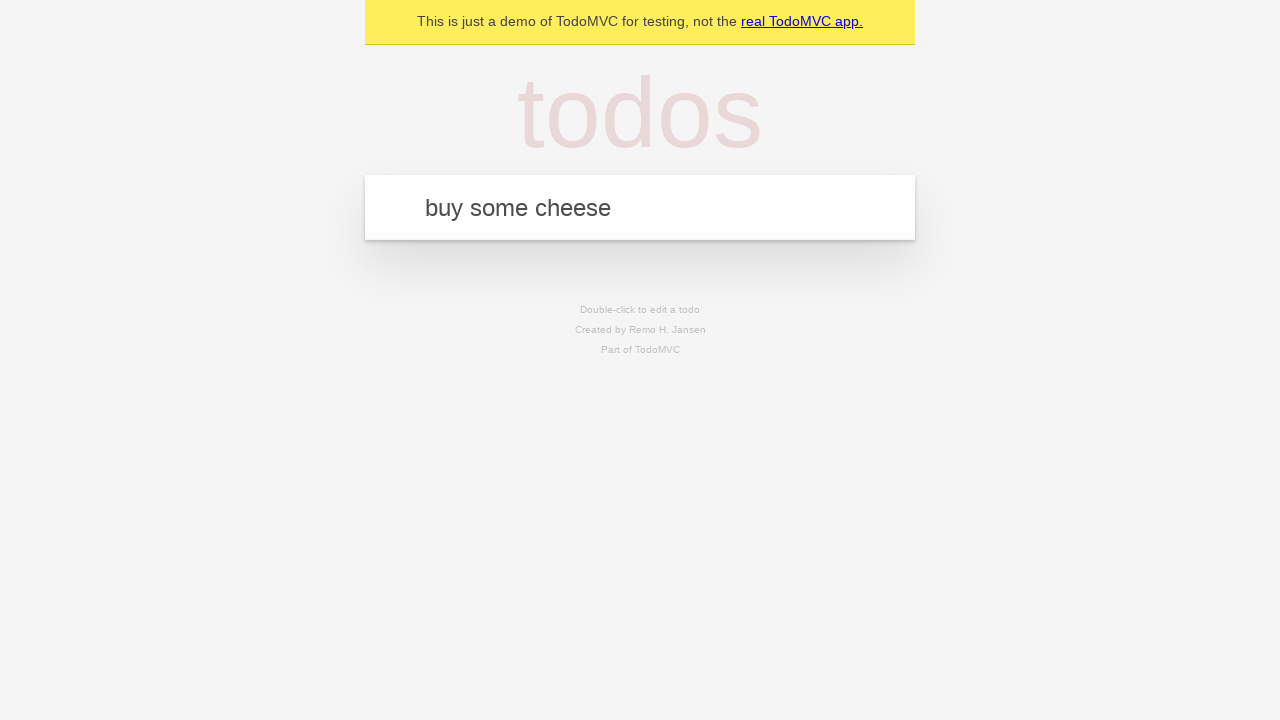

Pressed Enter to create first todo on .new-todo
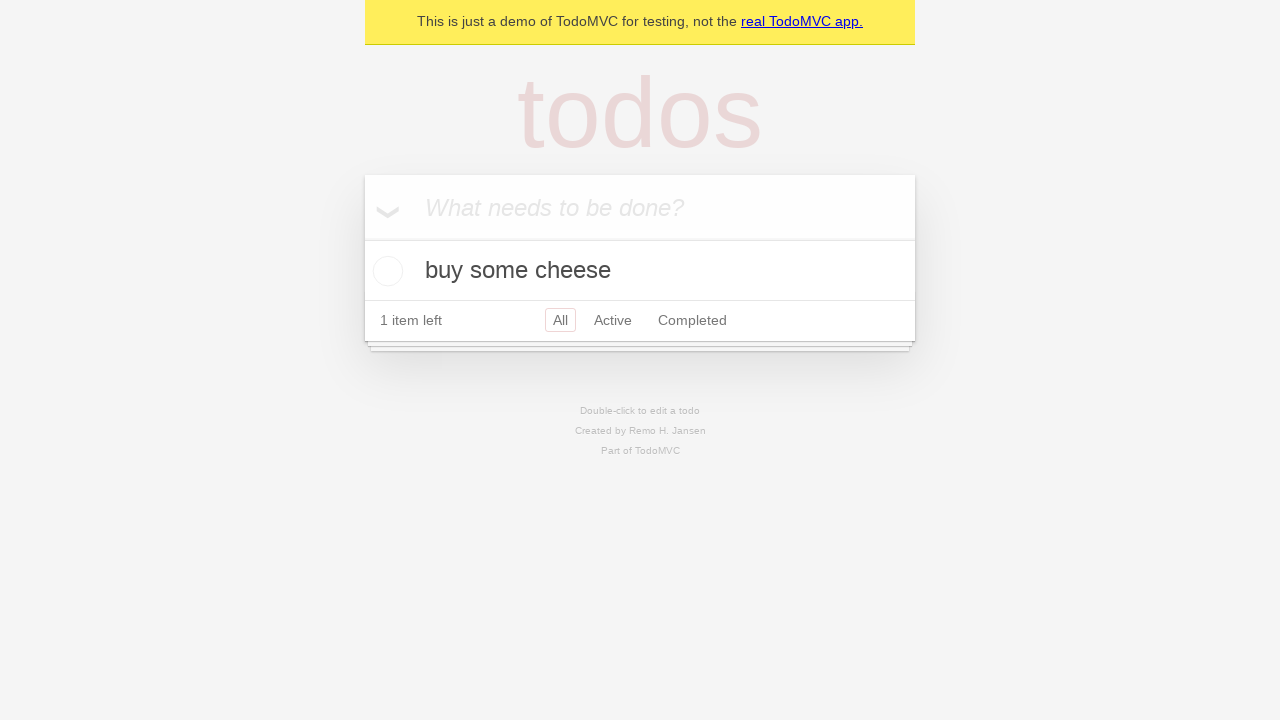

Filled second todo input with 'feed the cat' on .new-todo
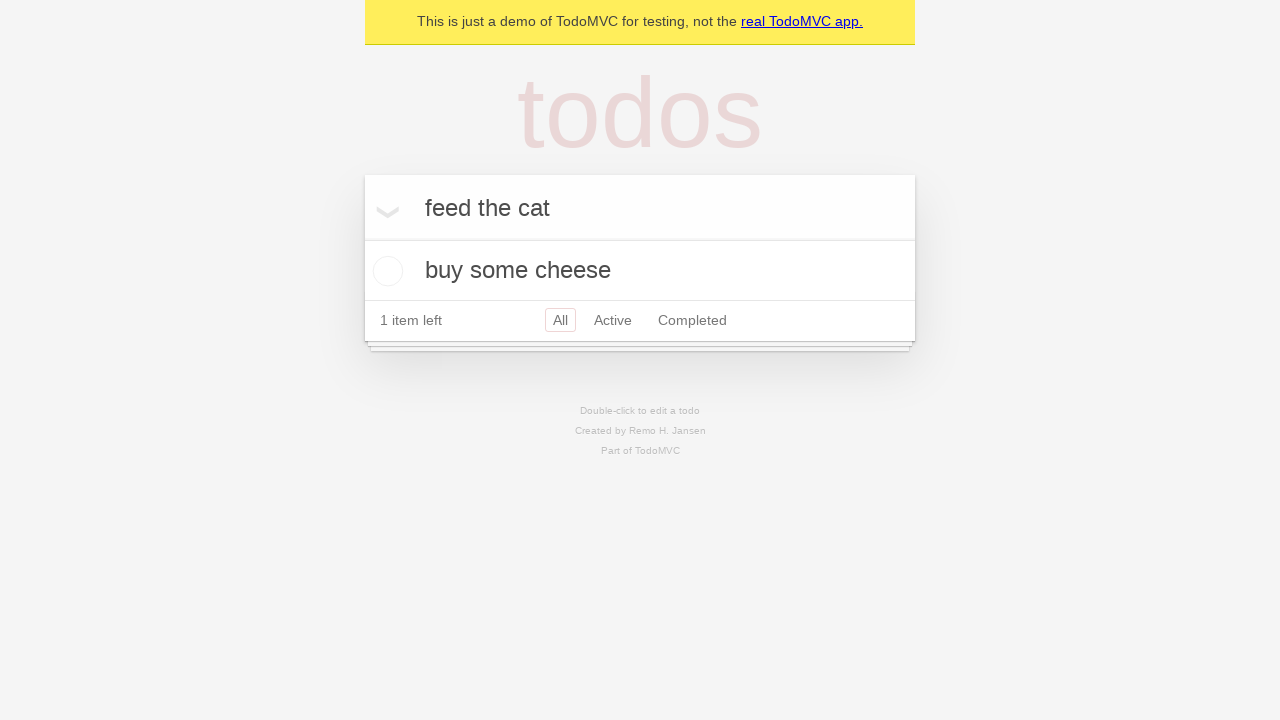

Pressed Enter to create second todo on .new-todo
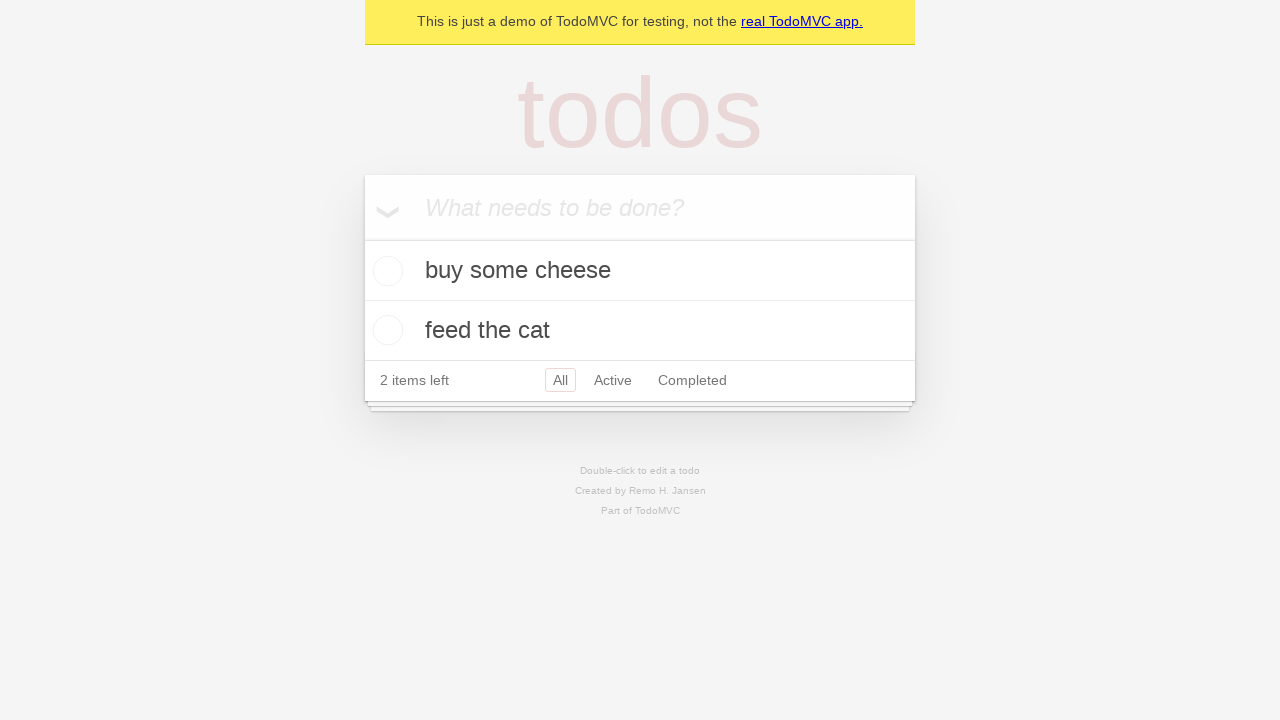

Checked the first todo as completed at (385, 271) on .todo-list li >> nth=0 >> .toggle
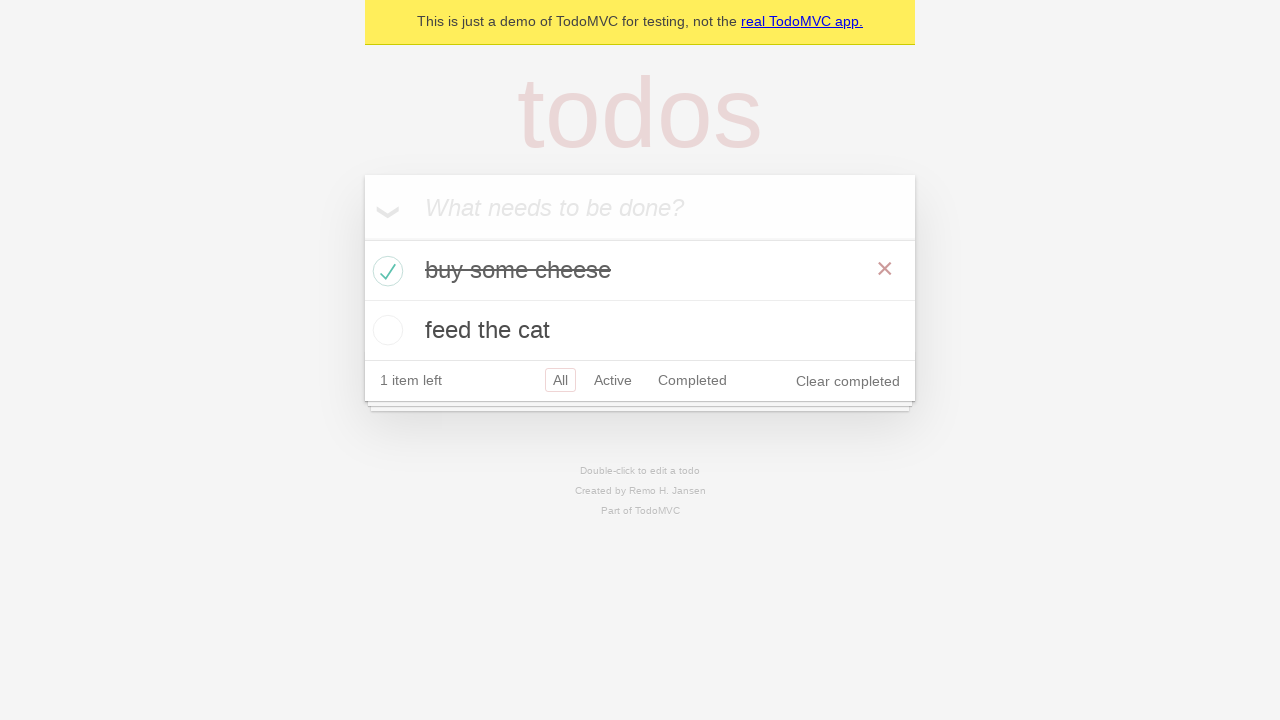

Reloaded the page
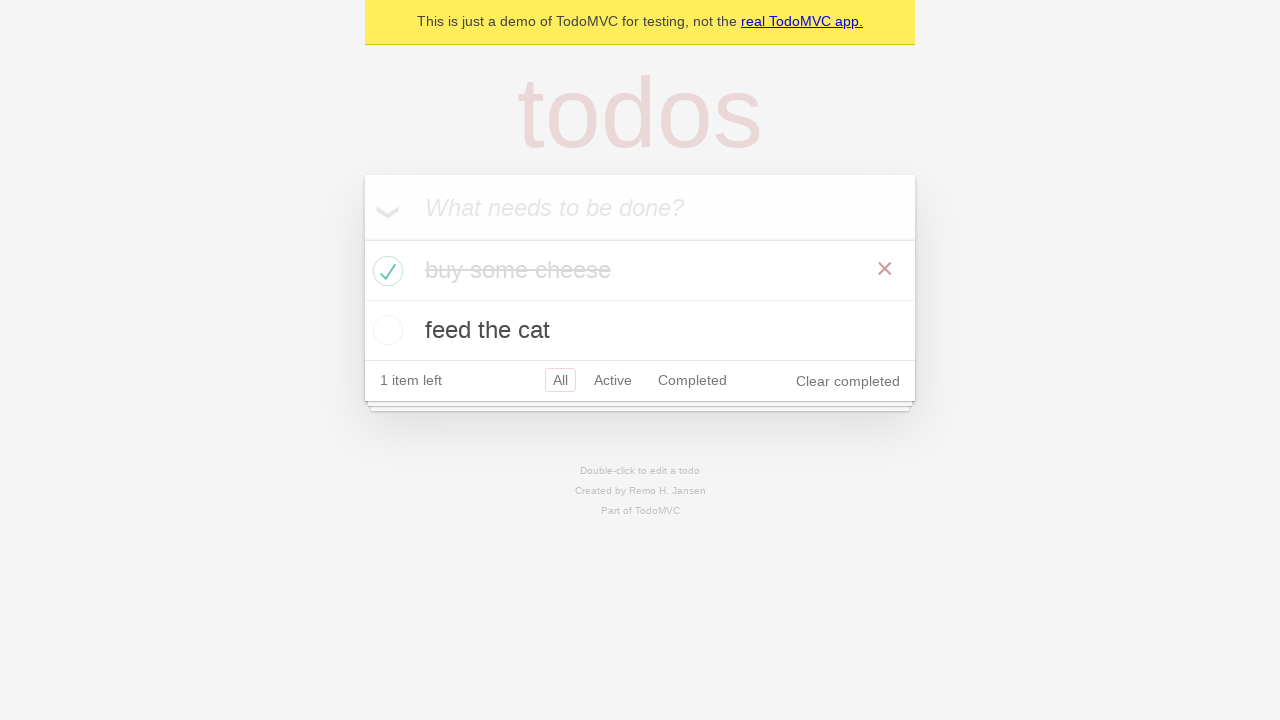

Verified that both todo items persisted after page reload
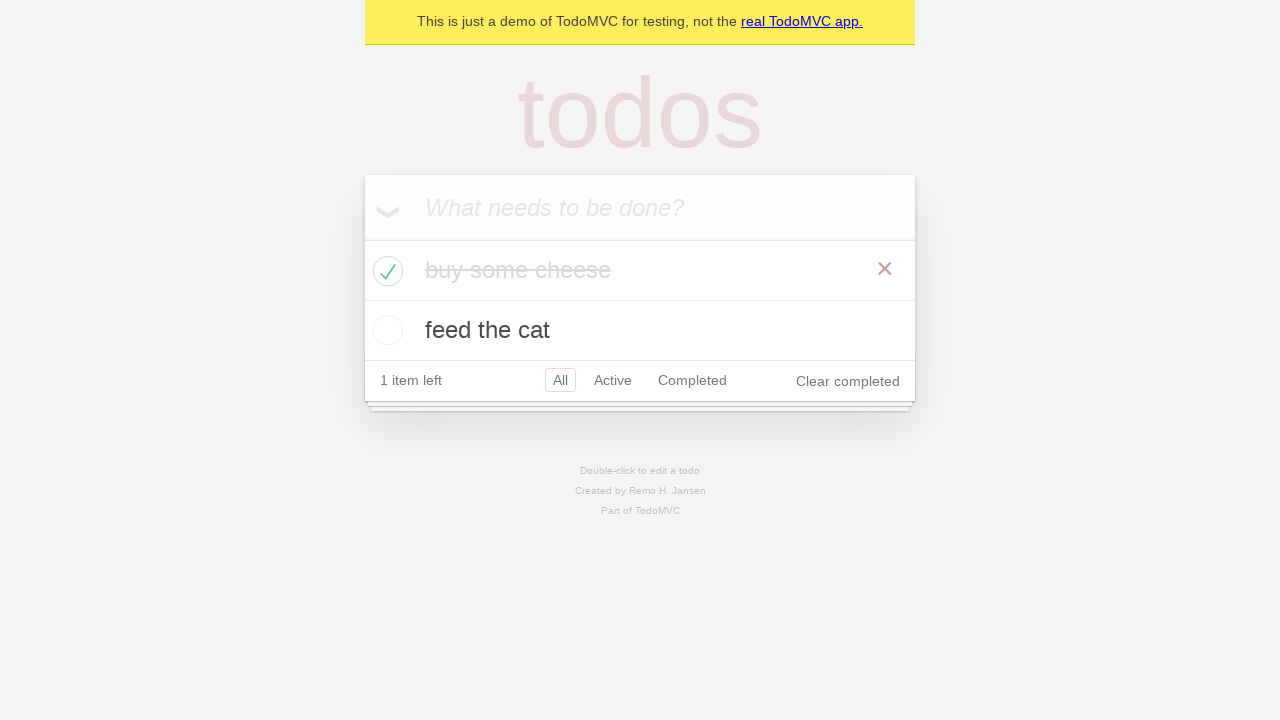

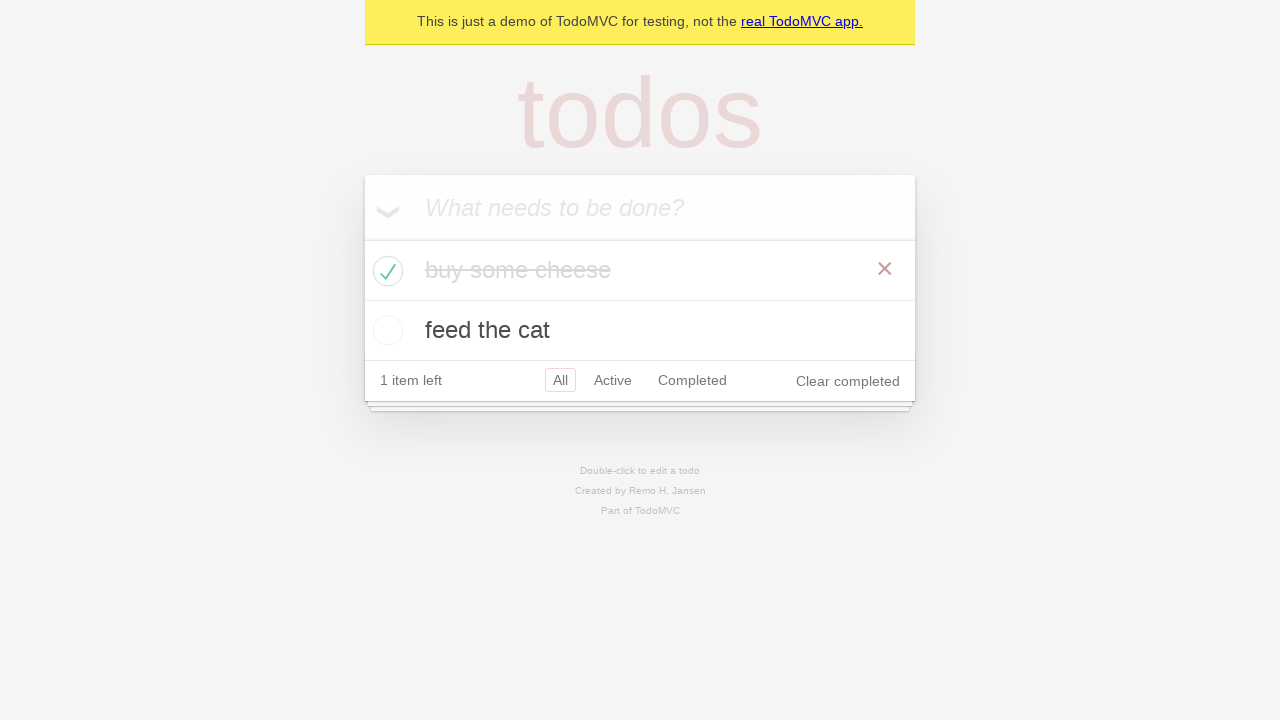